Tests that the complete all checkbox updates state when individual items are completed or cleared

Starting URL: https://demo.playwright.dev/todomvc

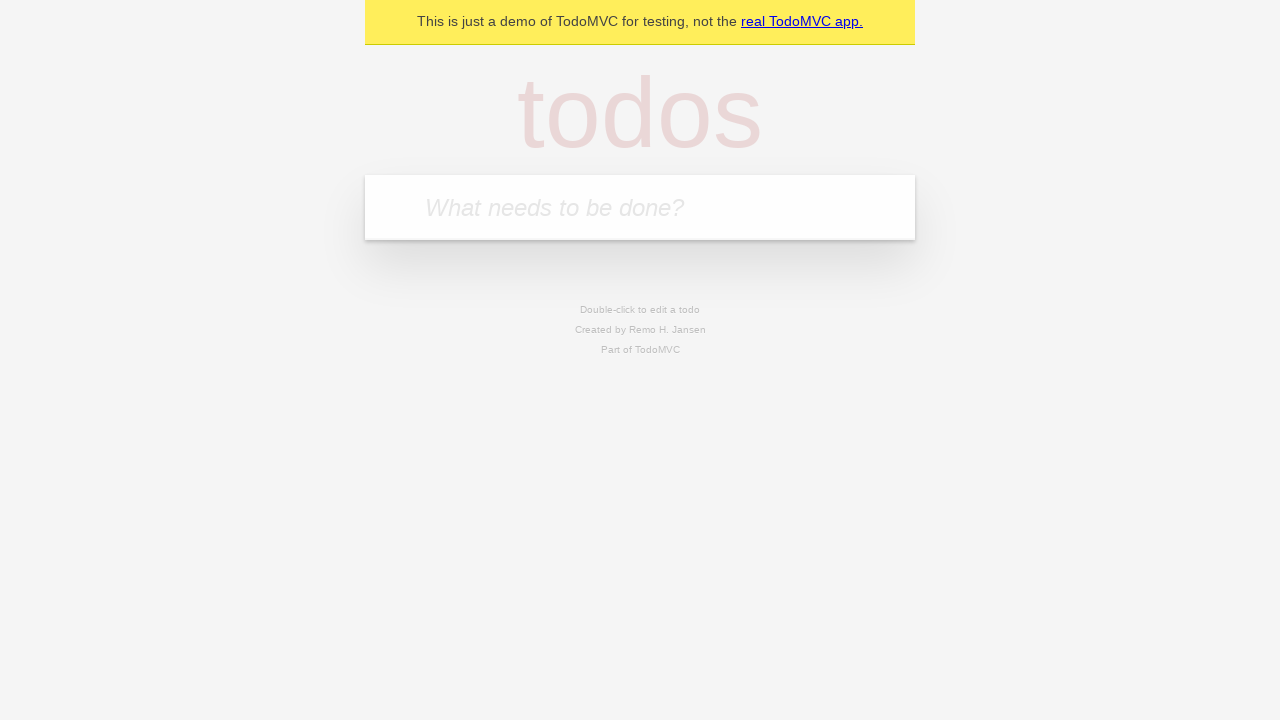

Filled input field with 'buy some cheese' on internal:attr=[placeholder="What needs to be done?"i]
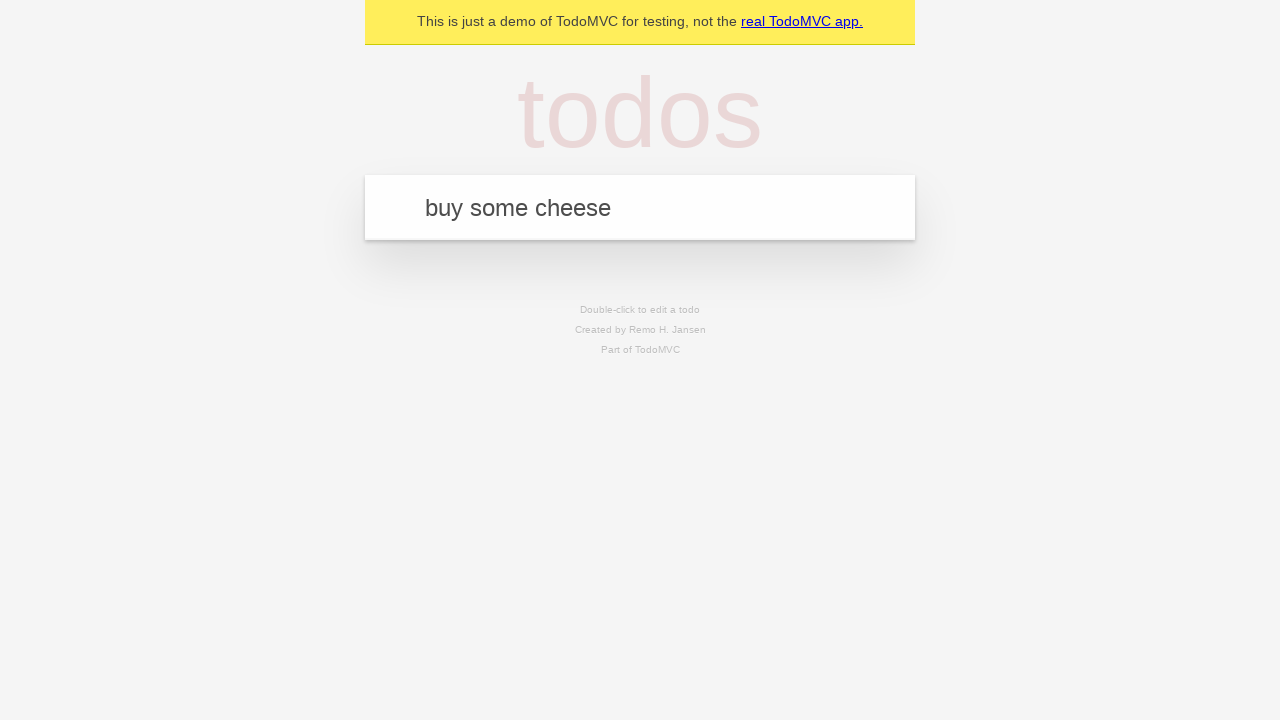

Pressed Enter to create first todo item on internal:attr=[placeholder="What needs to be done?"i]
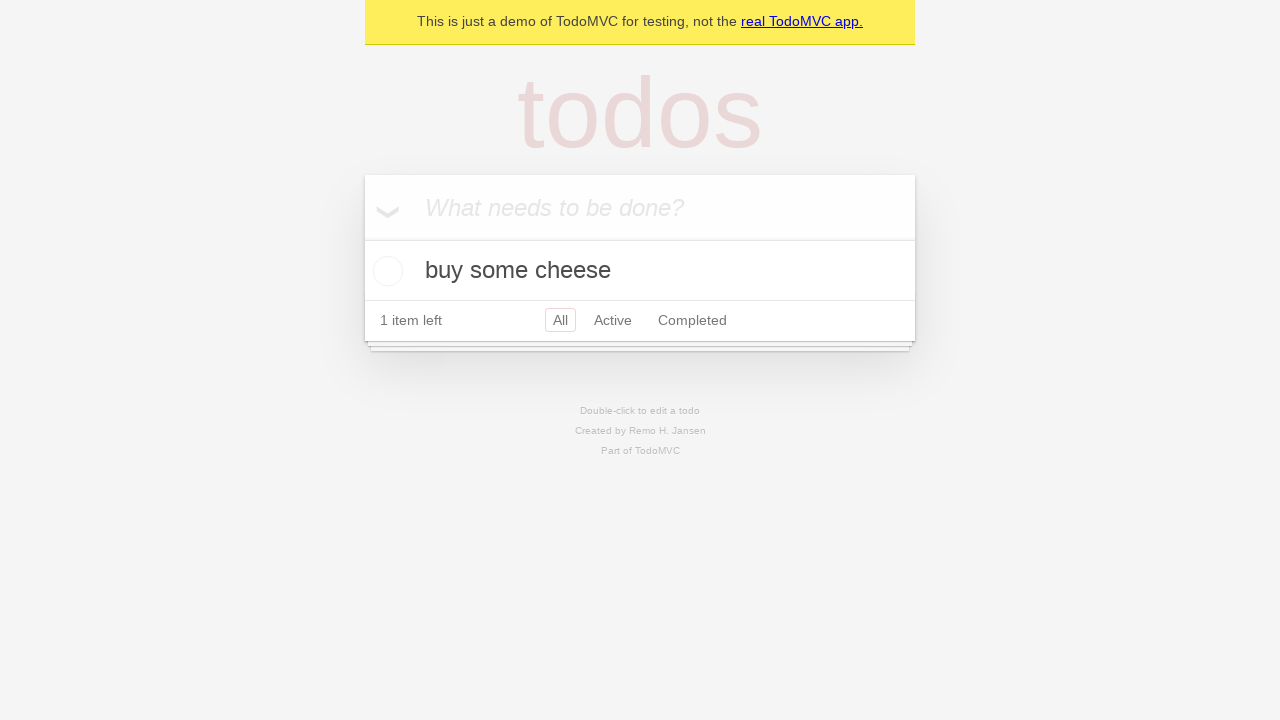

Filled input field with 'feed the cat' on internal:attr=[placeholder="What needs to be done?"i]
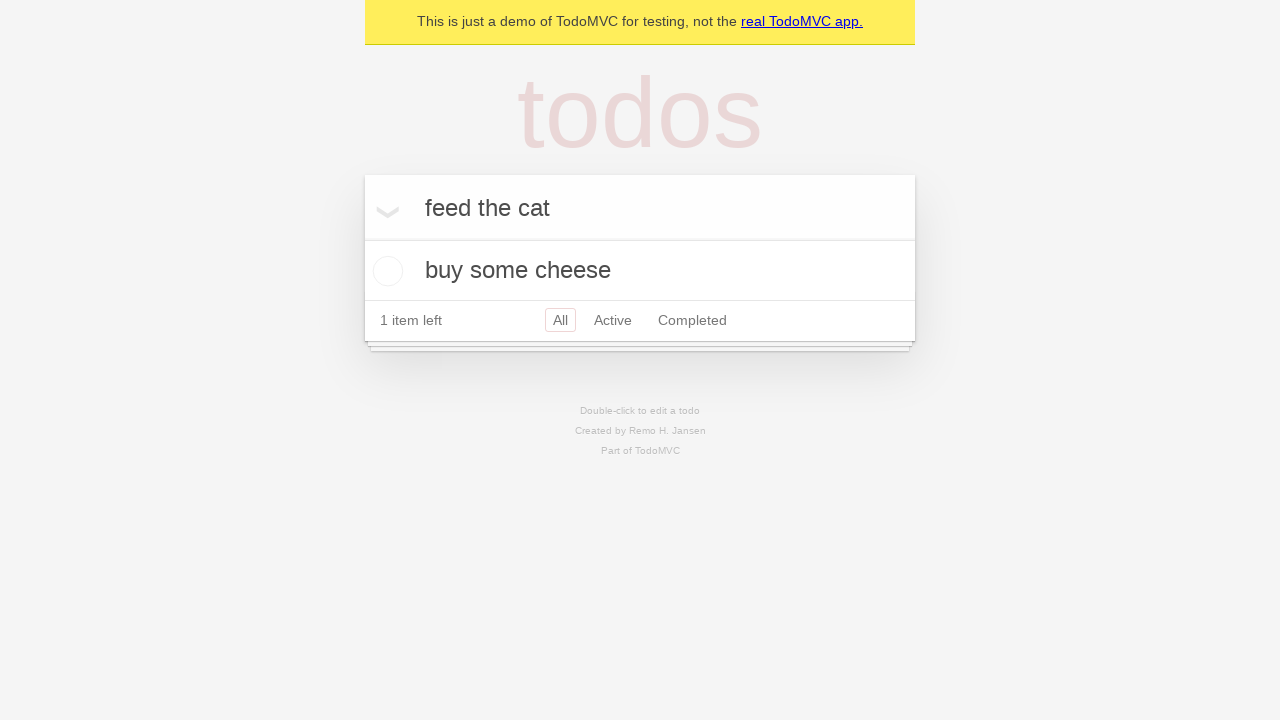

Pressed Enter to create second todo item on internal:attr=[placeholder="What needs to be done?"i]
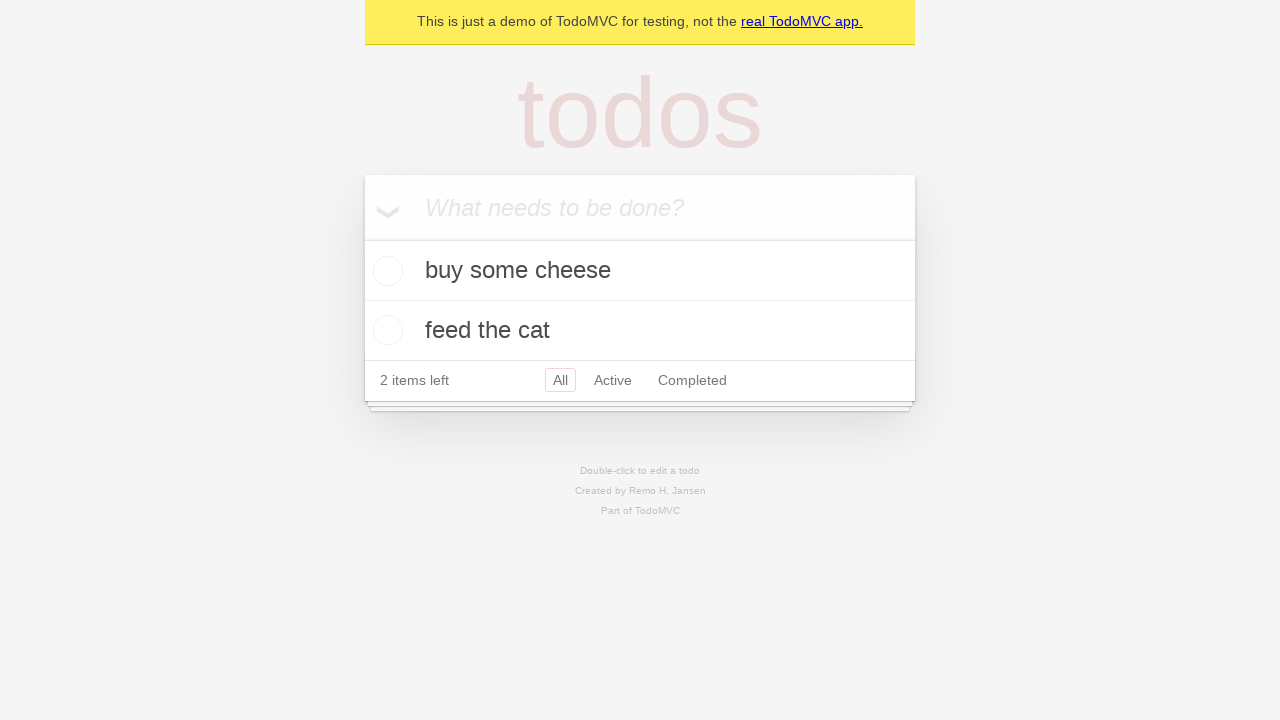

Filled input field with 'book a doctors appointment' on internal:attr=[placeholder="What needs to be done?"i]
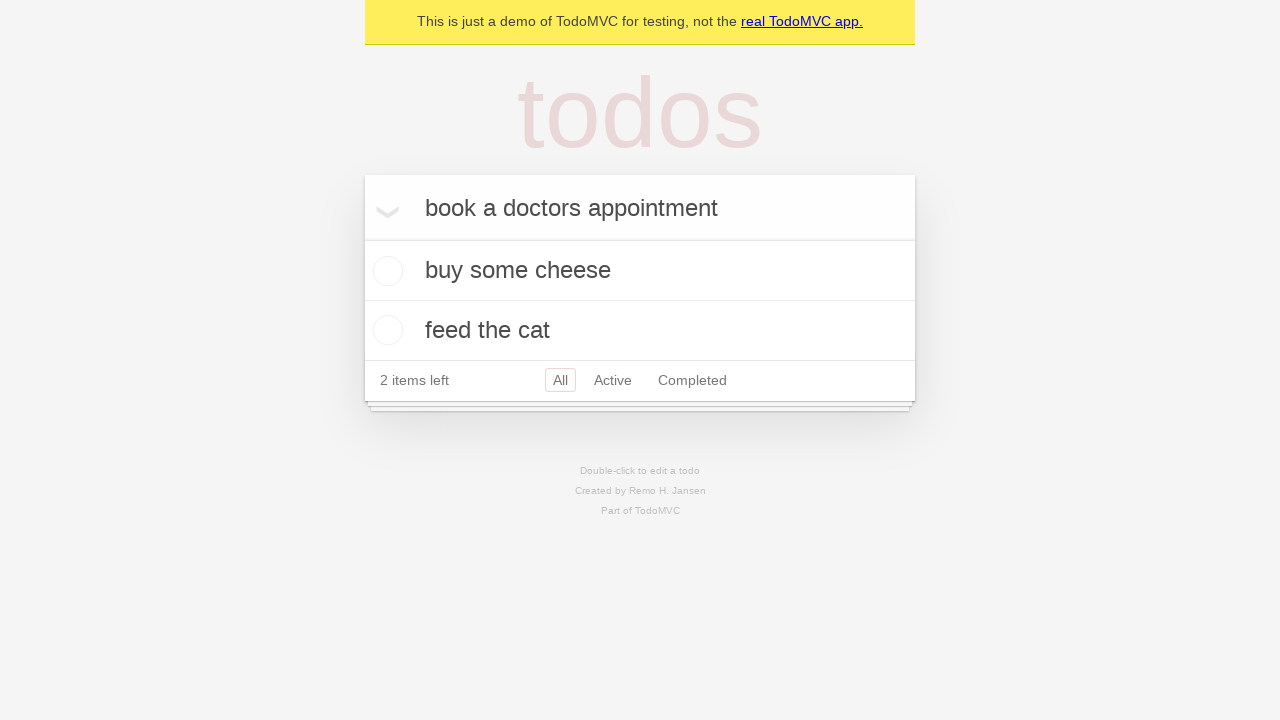

Pressed Enter to create third todo item on internal:attr=[placeholder="What needs to be done?"i]
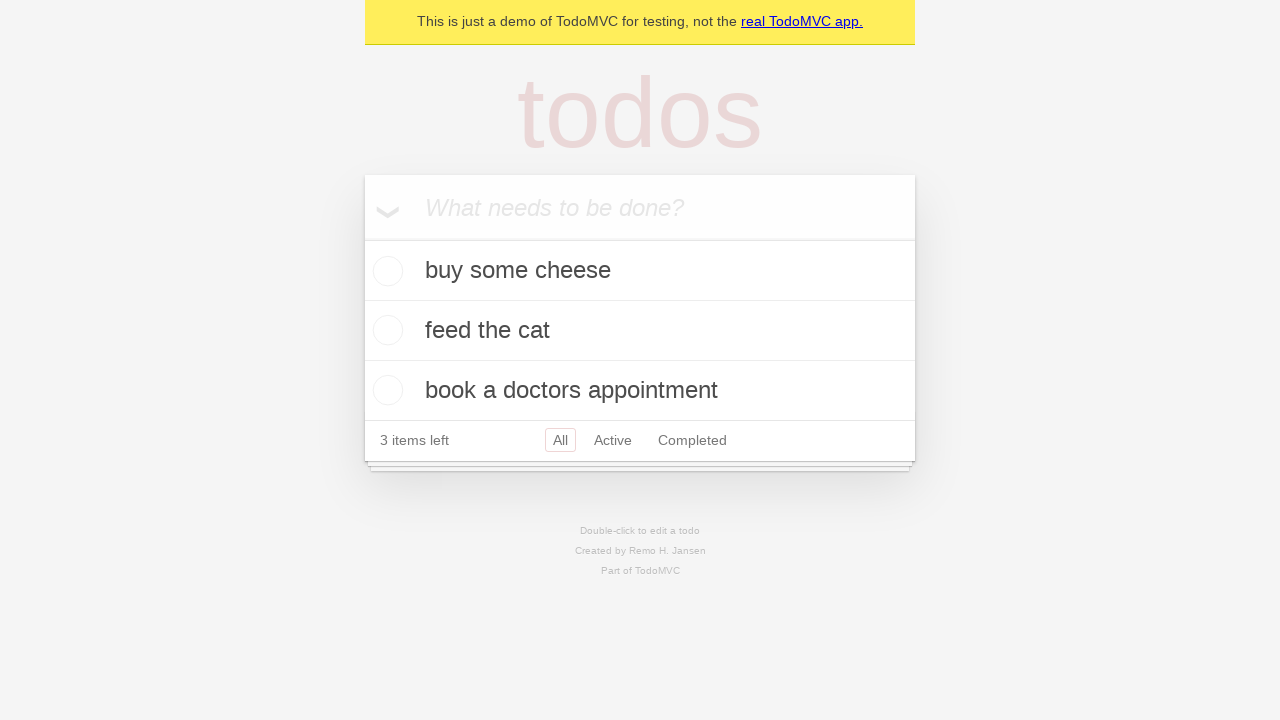

Checked the 'Mark all as complete' toggle checkbox at (362, 238) on internal:label="Mark all as complete"i
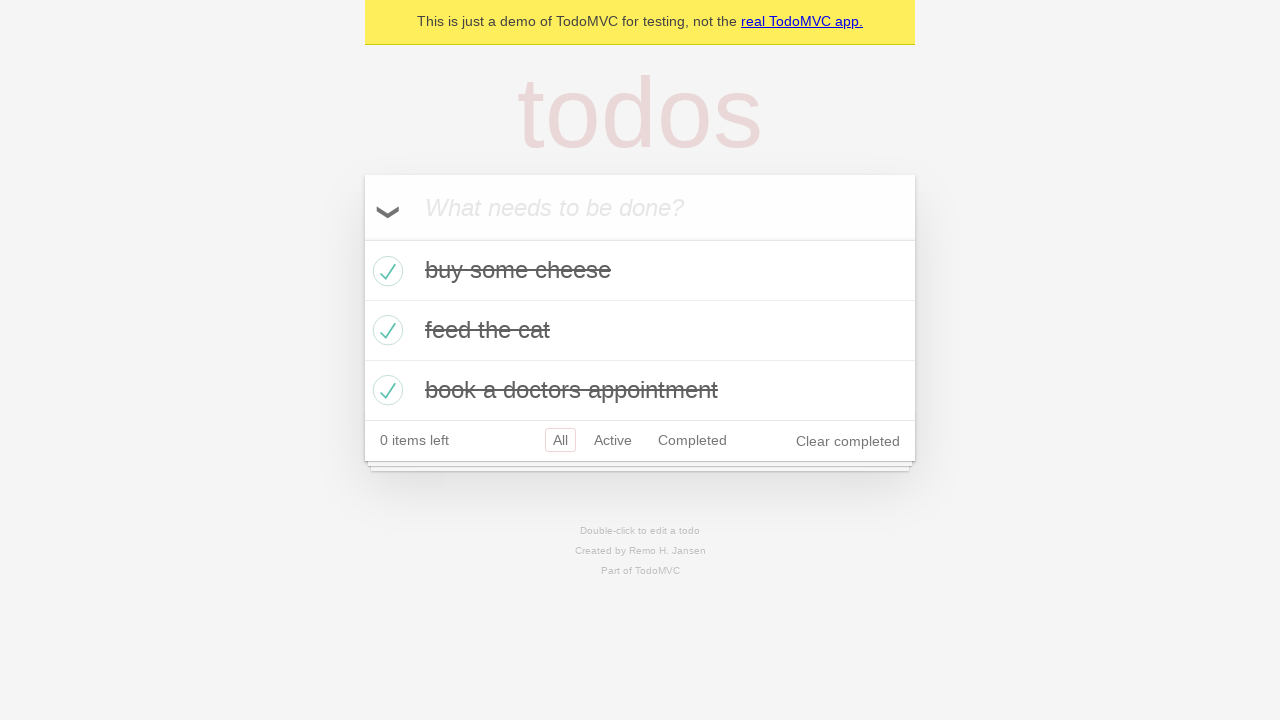

Unchecked the first todo item checkbox at (385, 271) on internal:testid=[data-testid="todo-item"s] >> nth=0 >> internal:role=checkbox
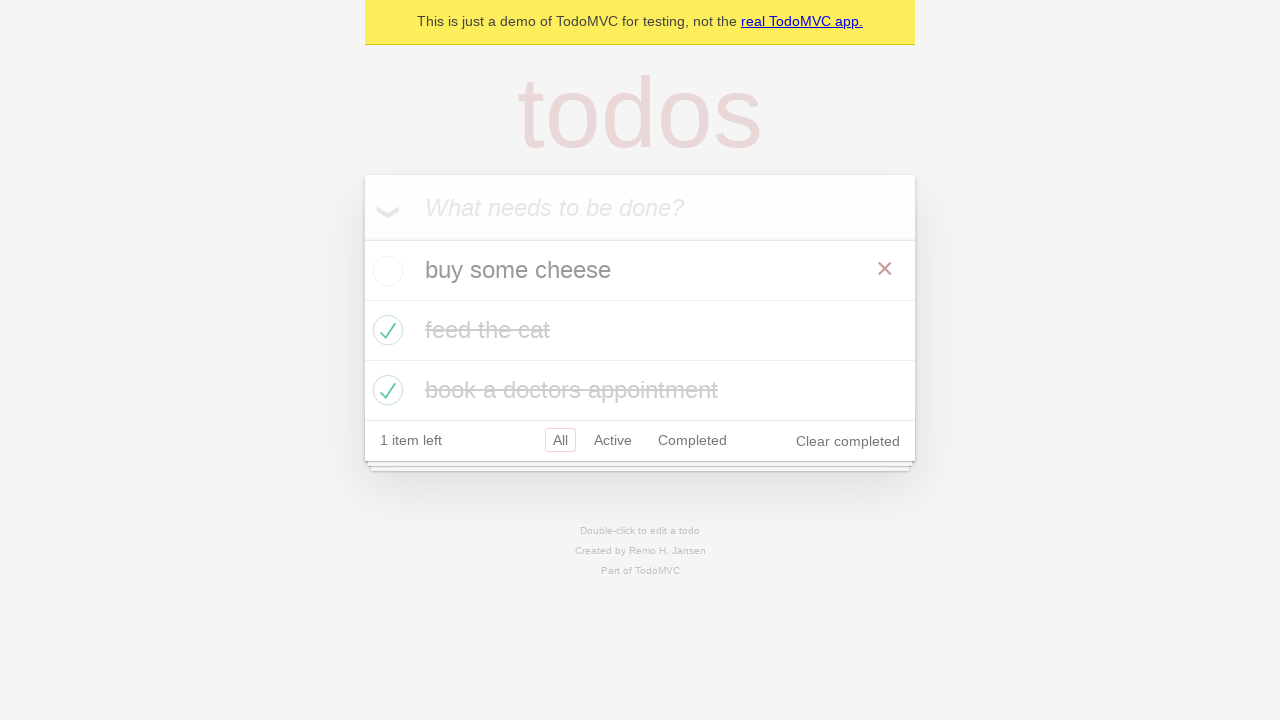

Checked the first todo item checkbox again at (385, 271) on internal:testid=[data-testid="todo-item"s] >> nth=0 >> internal:role=checkbox
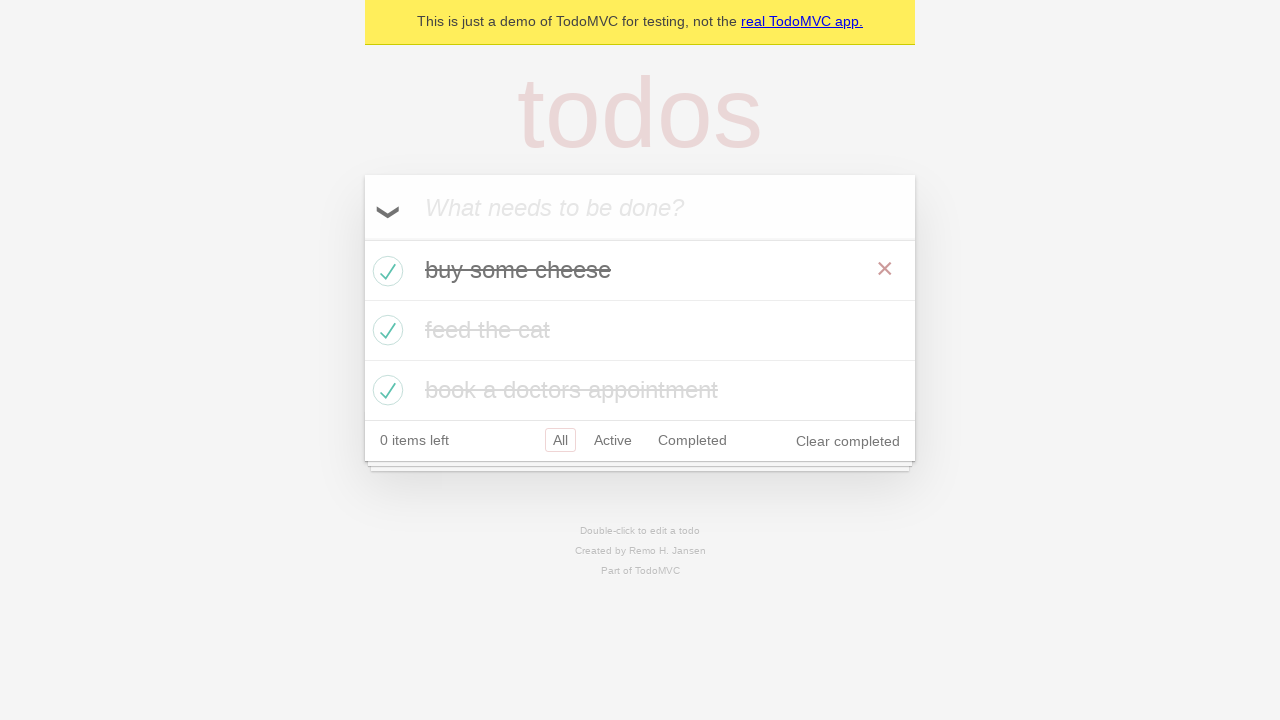

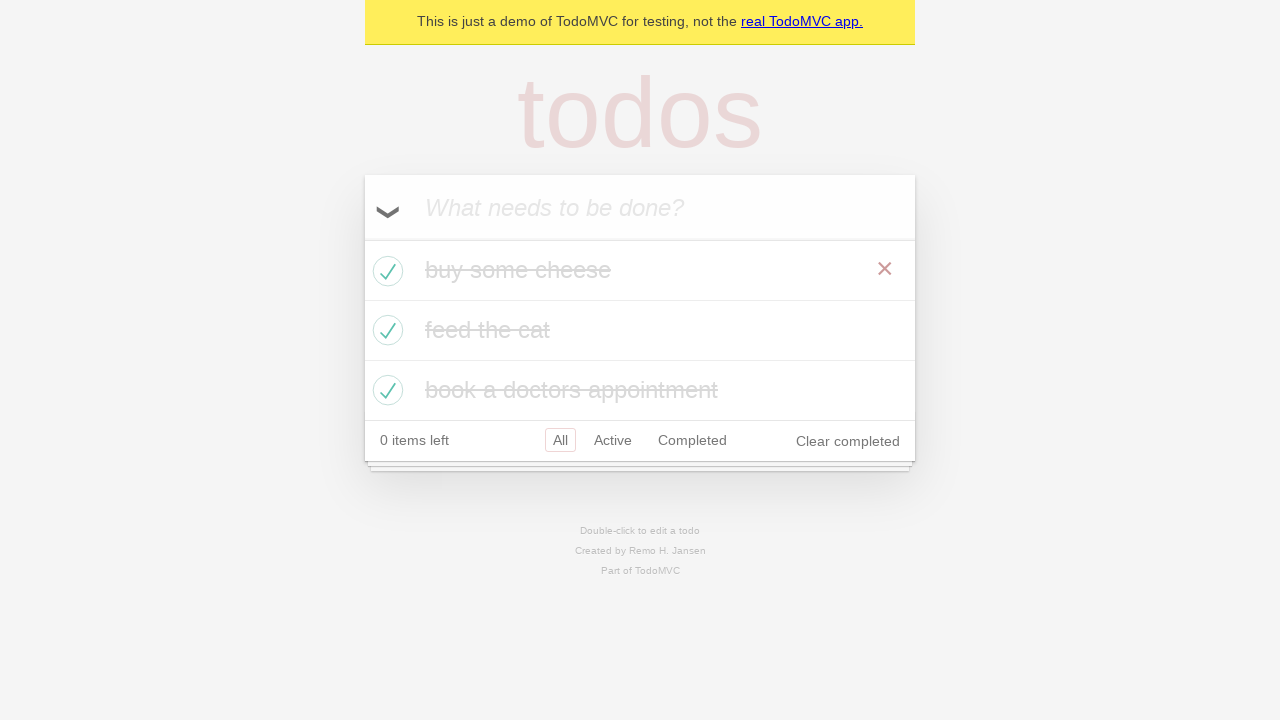